Tests multiple window handling by opening a new window from a link and switching between windows

Starting URL: https://the-internet.herokuapp.com/

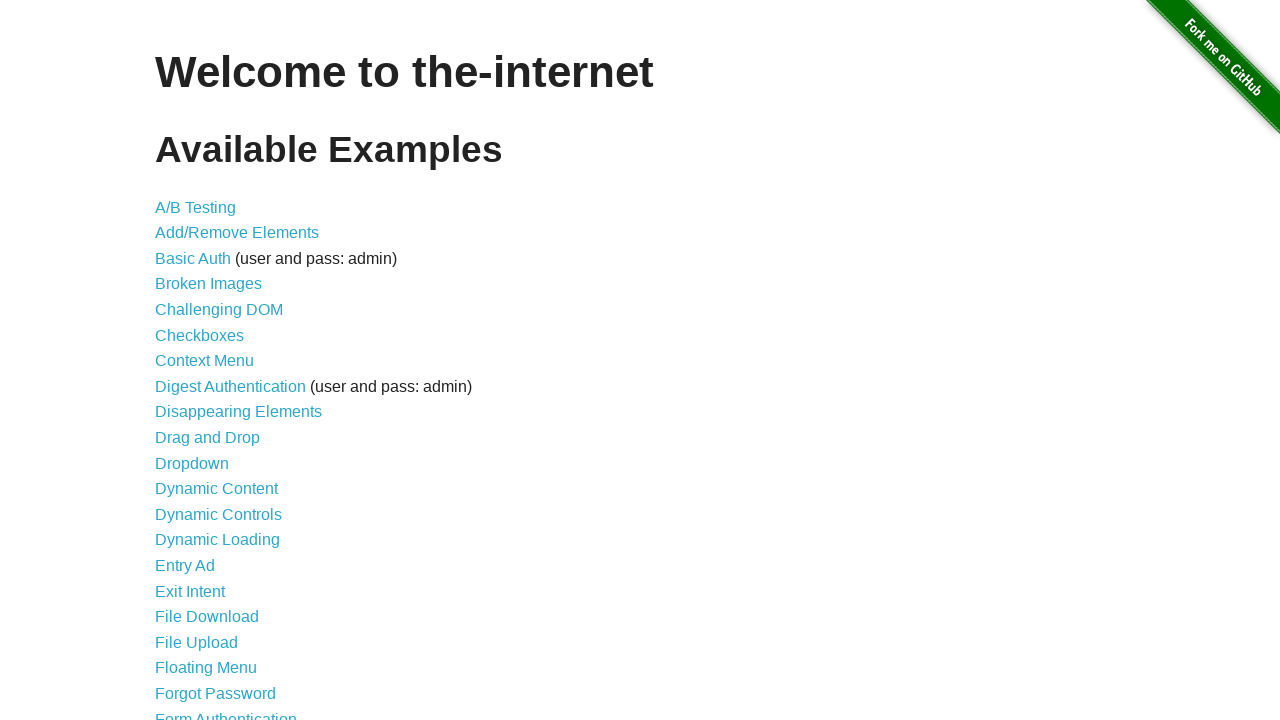

Clicked on 'Multiple Windows' link at (218, 369) on xpath=//a[contains(text(),'Multiple Windows')]
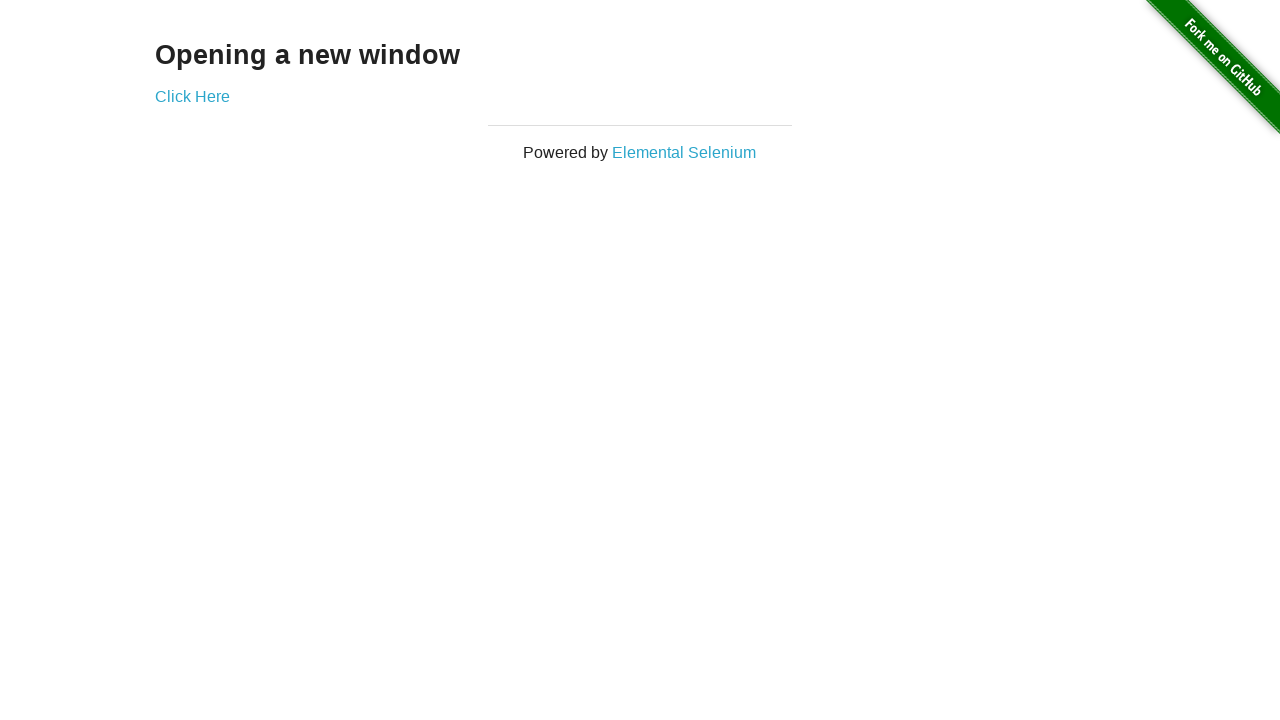

Clicked 'Click Here' link to open new window at (192, 96) on xpath=//a[contains(text(),'Click Here')]
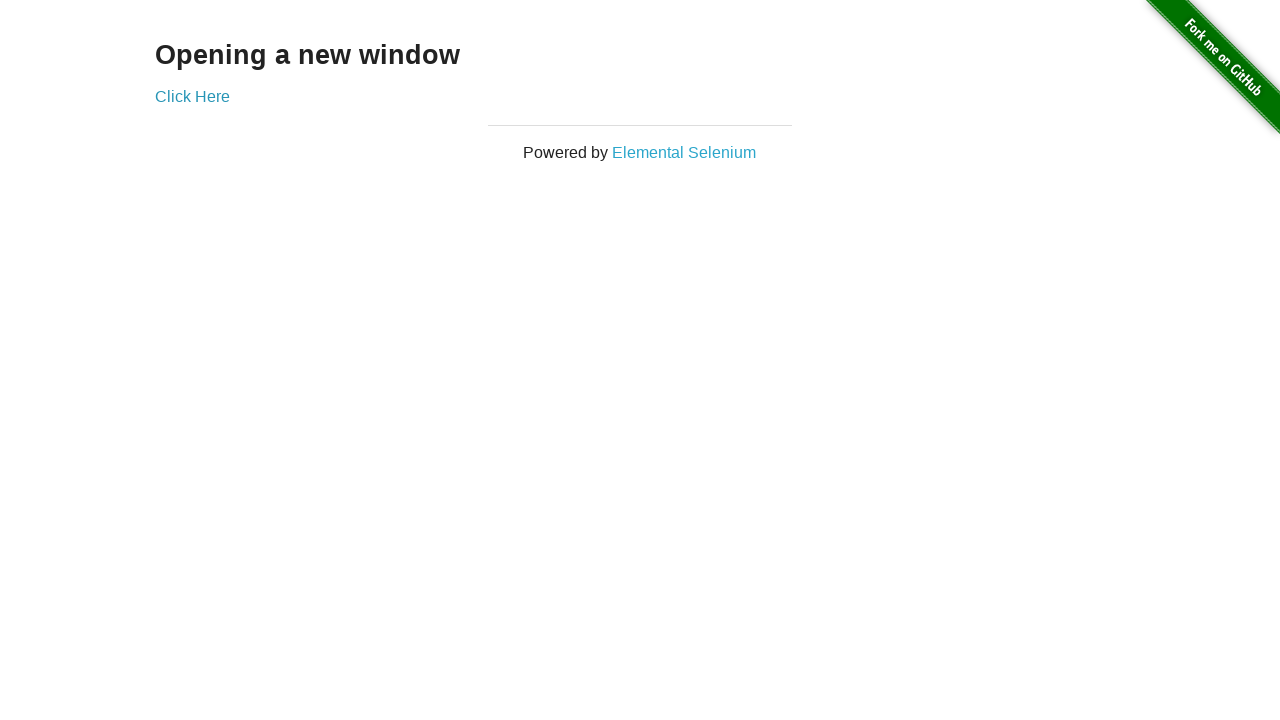

New window loaded and ready
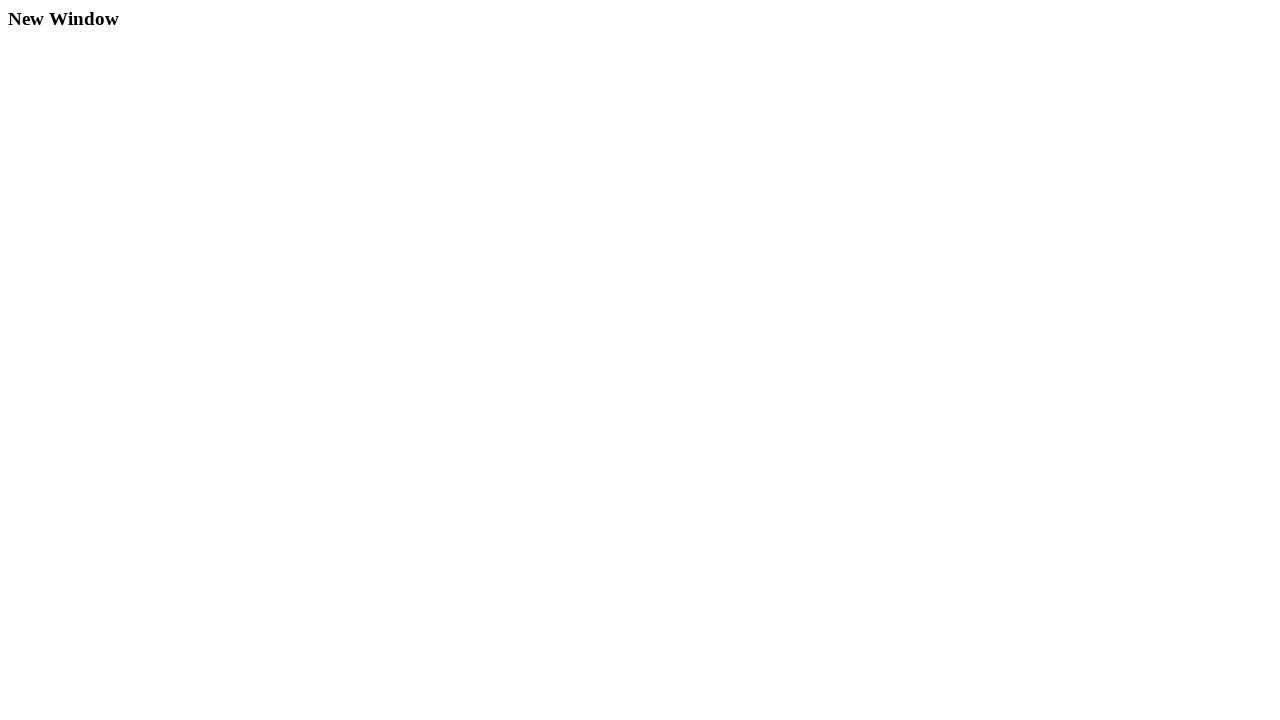

Retrieved new window title: New Window
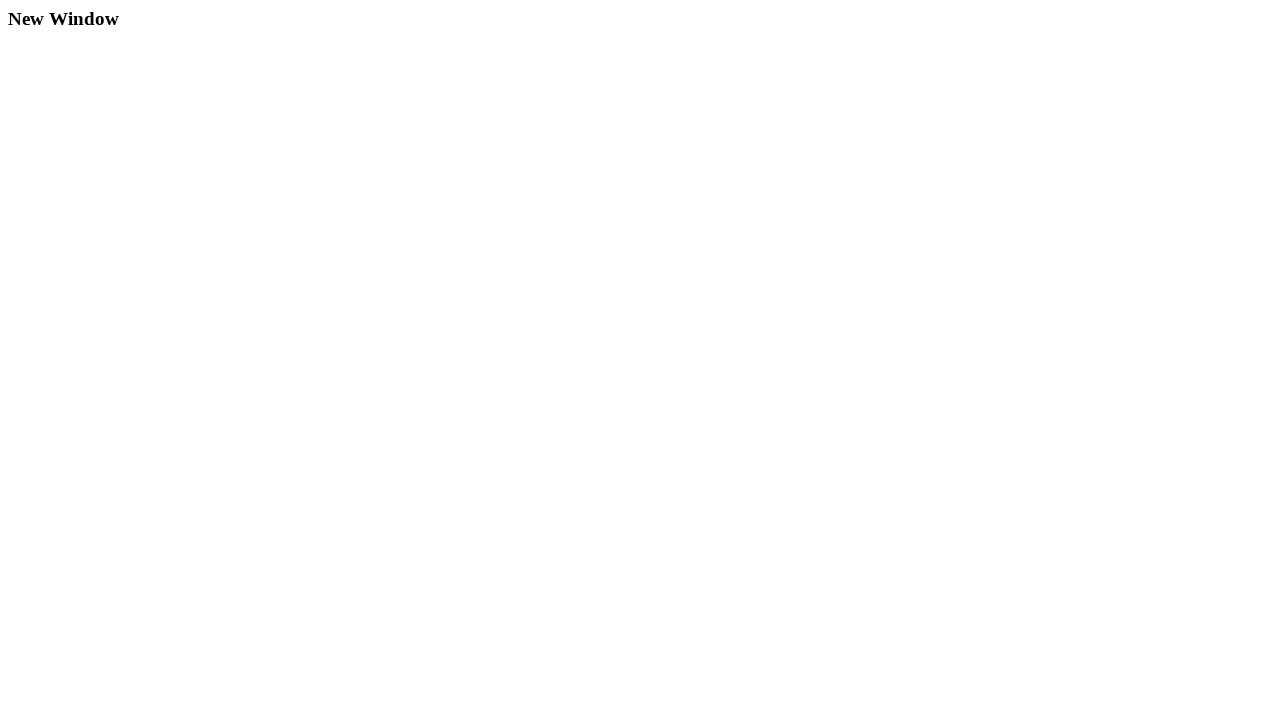

Closed the new window
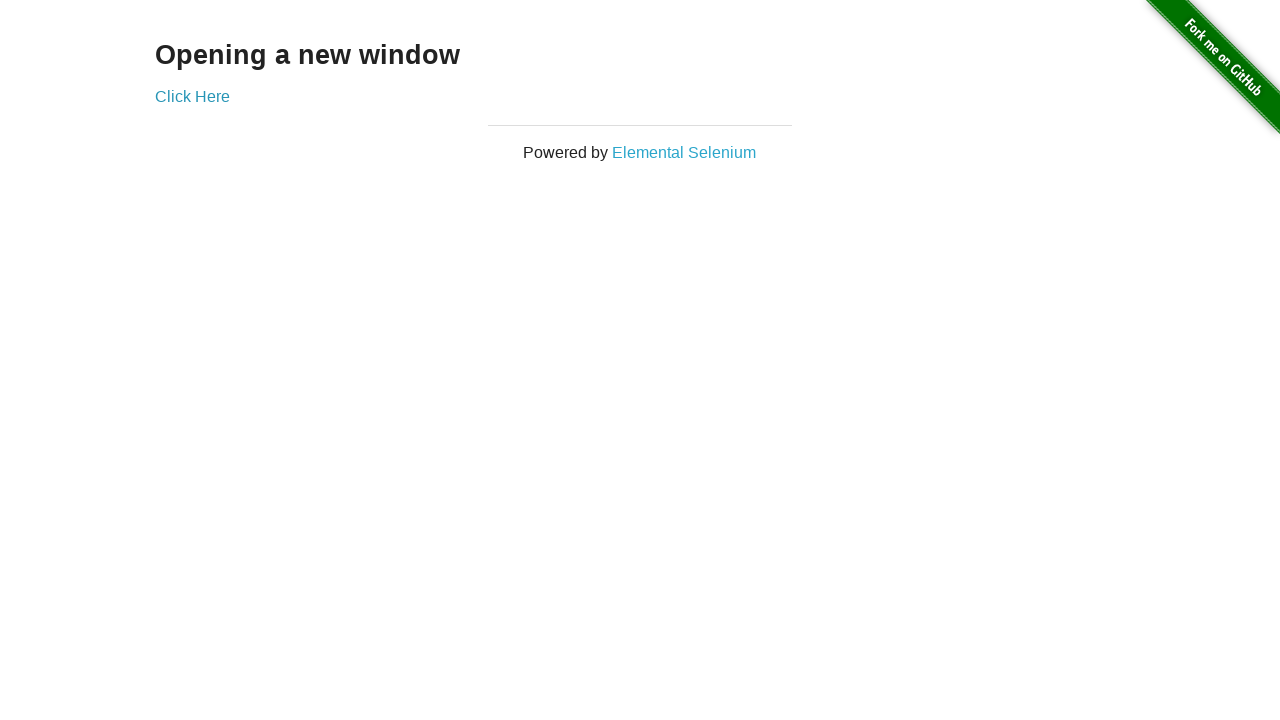

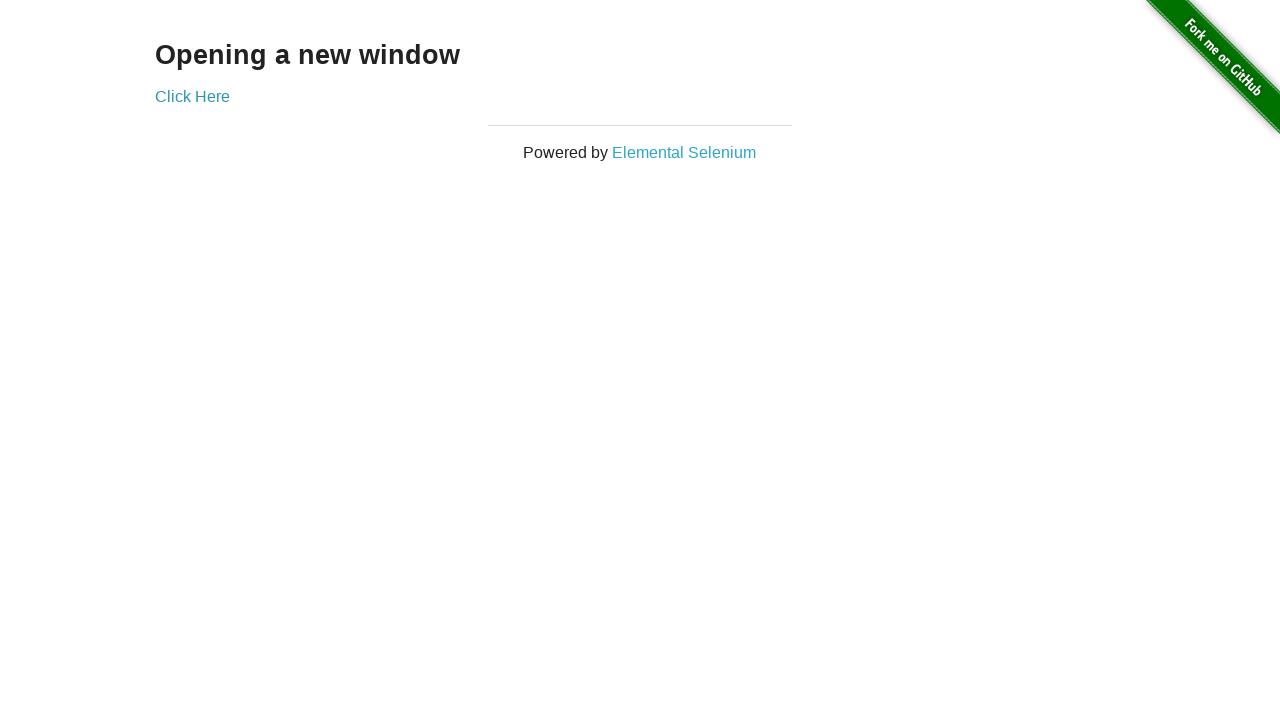